Tests navigation through book genres on the books.toscrape.com website by clicking on genre links, navigating through pagination using the Next button, and using browser back navigation to return to the main page.

Starting URL: https://books.toscrape.com/

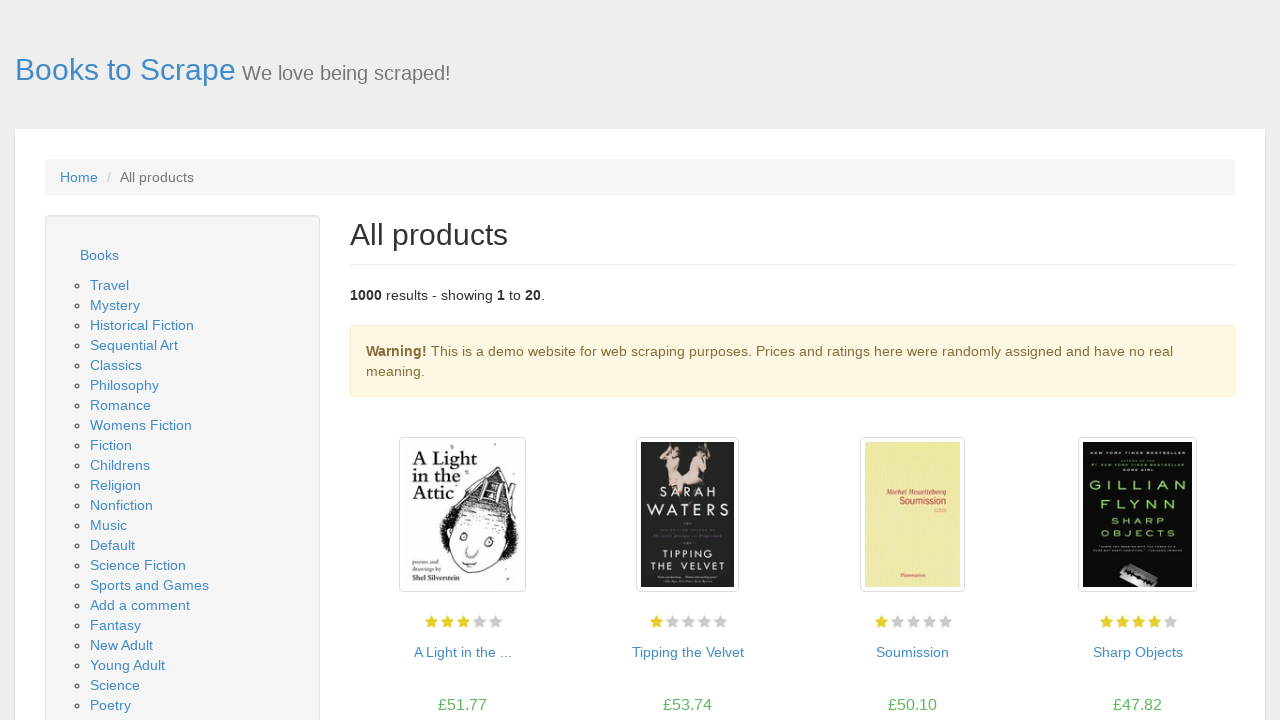

Genre link 'Travel' is visible
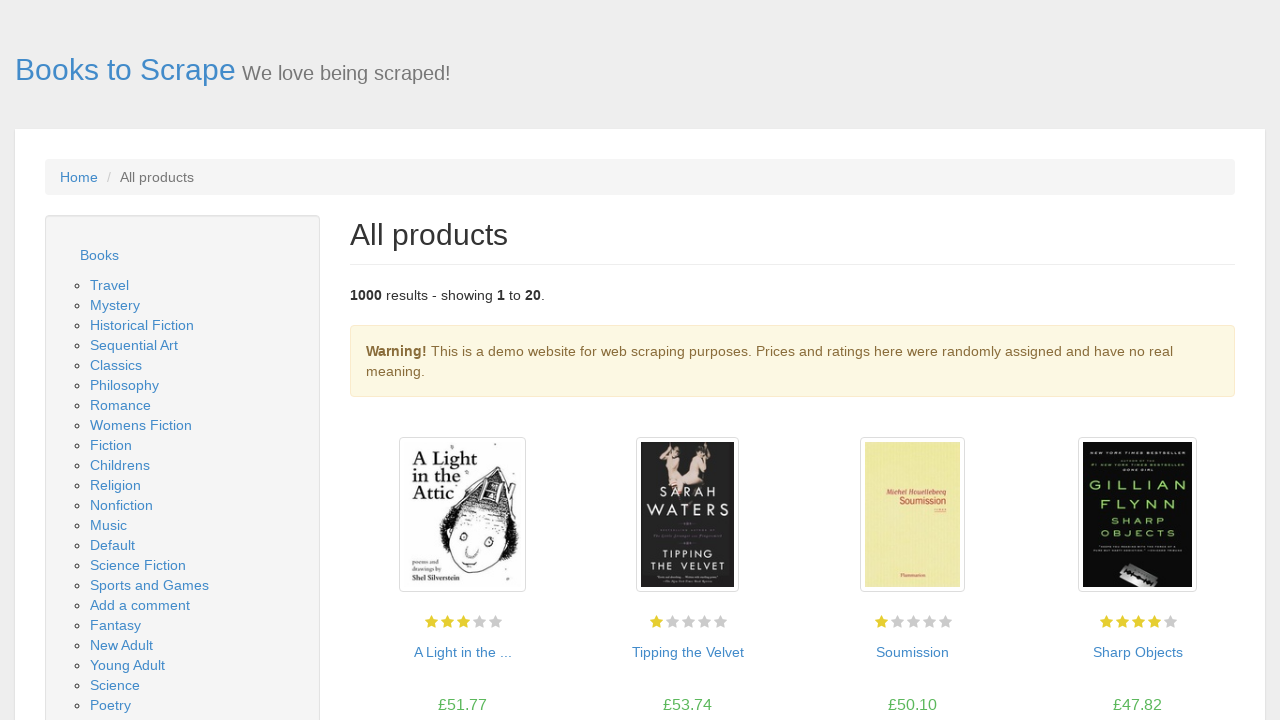

Clicked on genre link 'Travel' at (110, 285) on //a[contains(text(), 'Travel')]
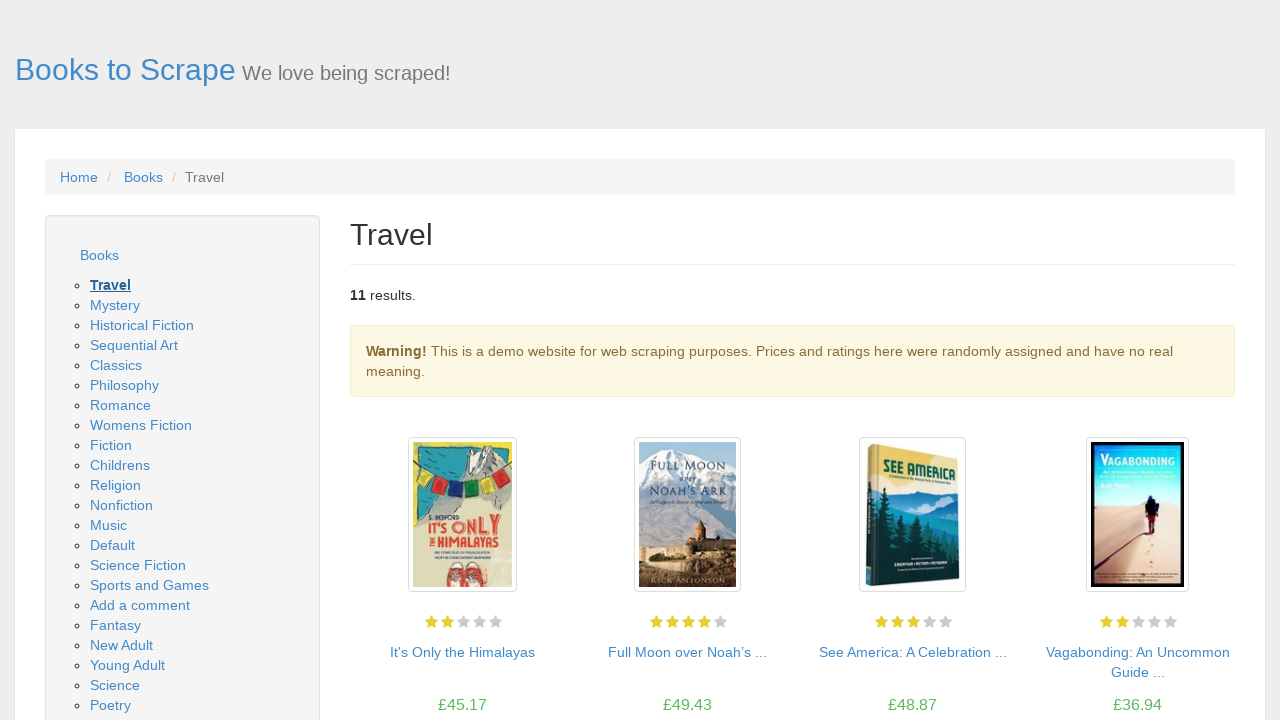

Books loaded on current page
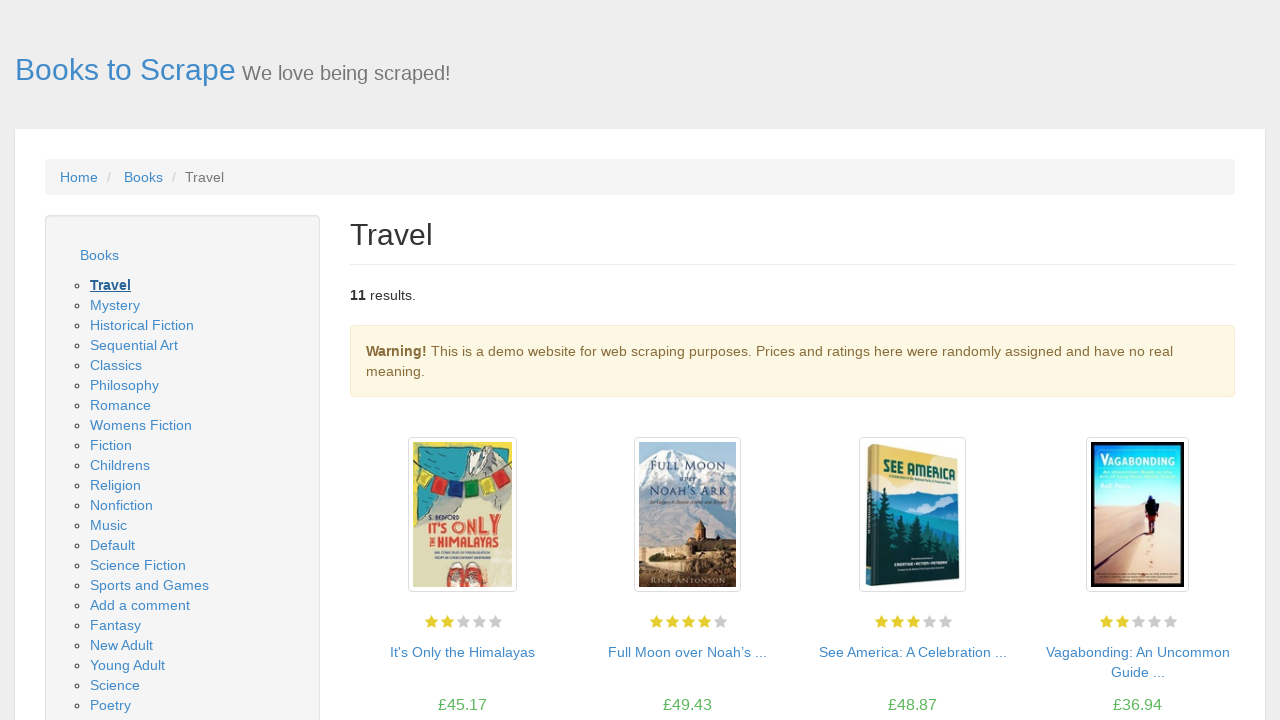

Navigated back from genre 'Travel' to main page
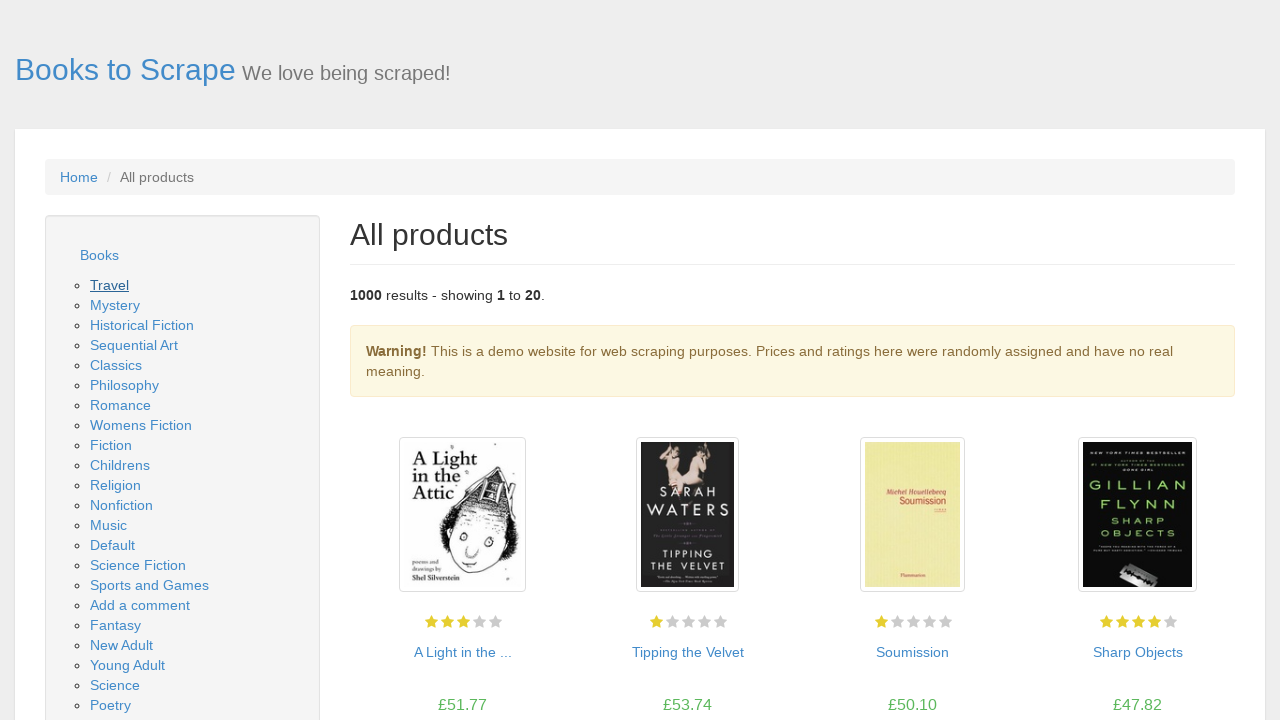

Main page has loaded after navigation back
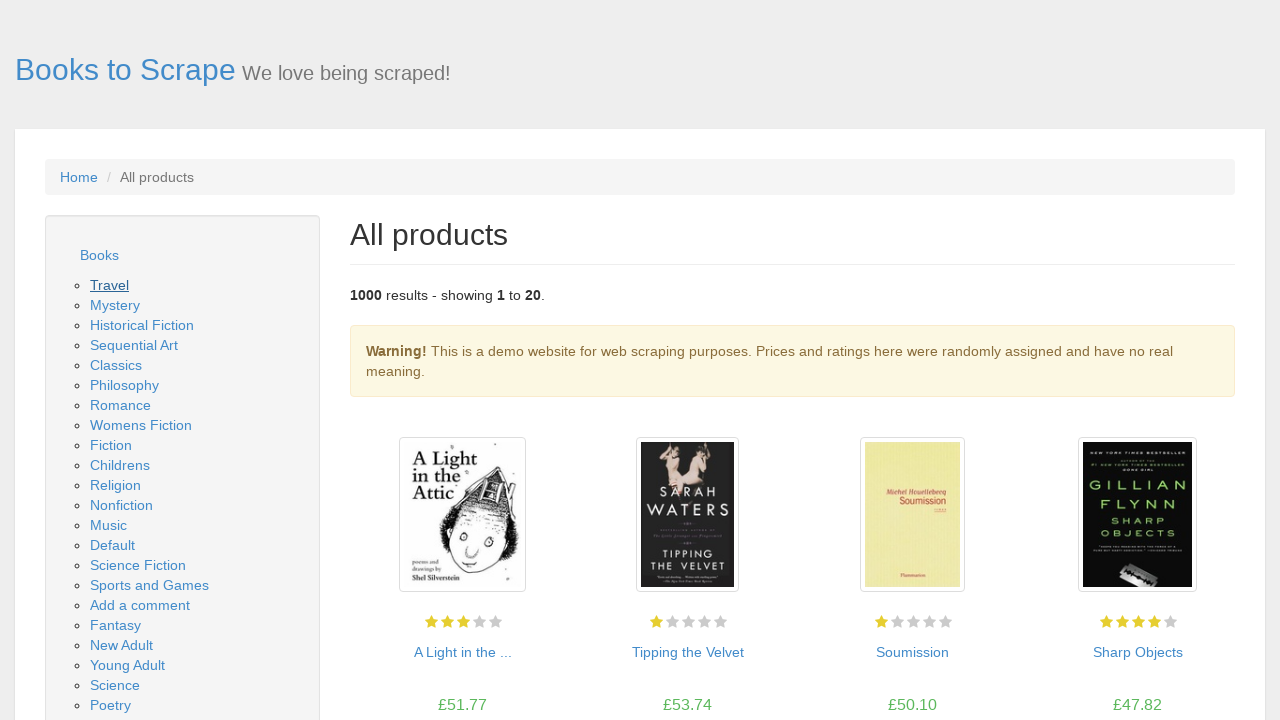

Genre link 'Mystery' is visible
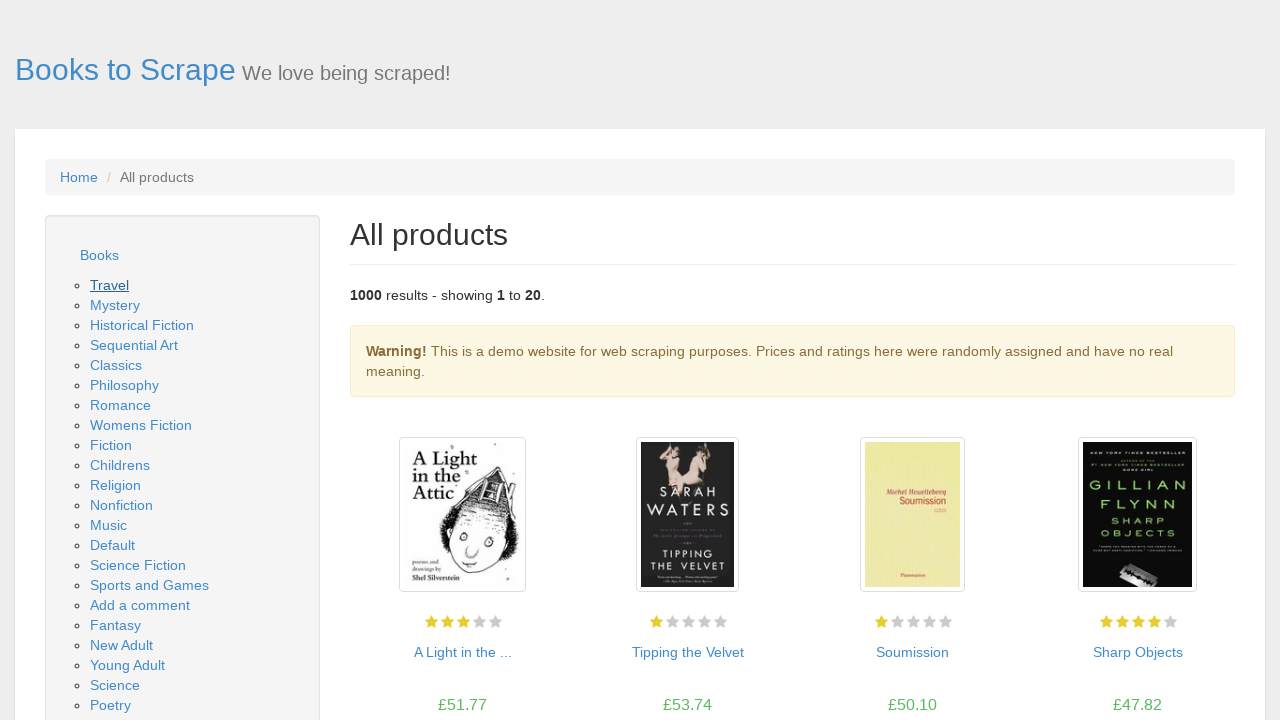

Clicked on genre link 'Mystery'
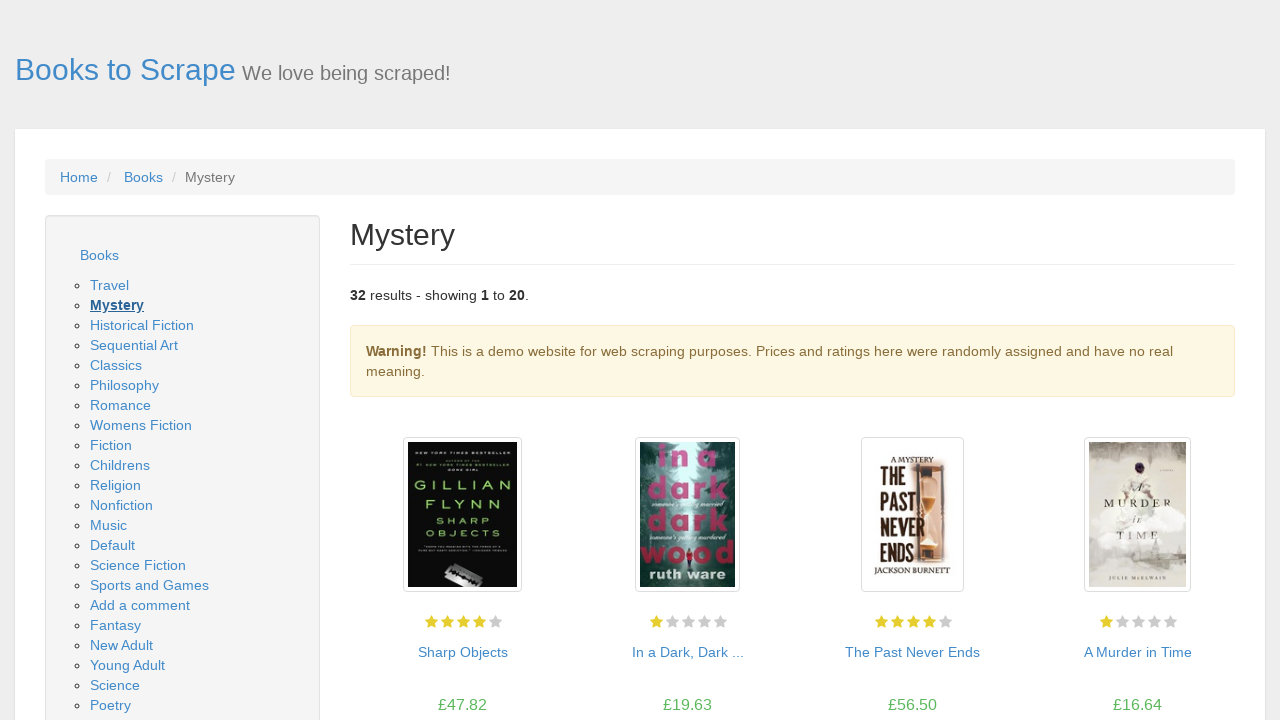

Books loaded on current page at (115, 305) on //a[contains(text(), 'Mystery')]
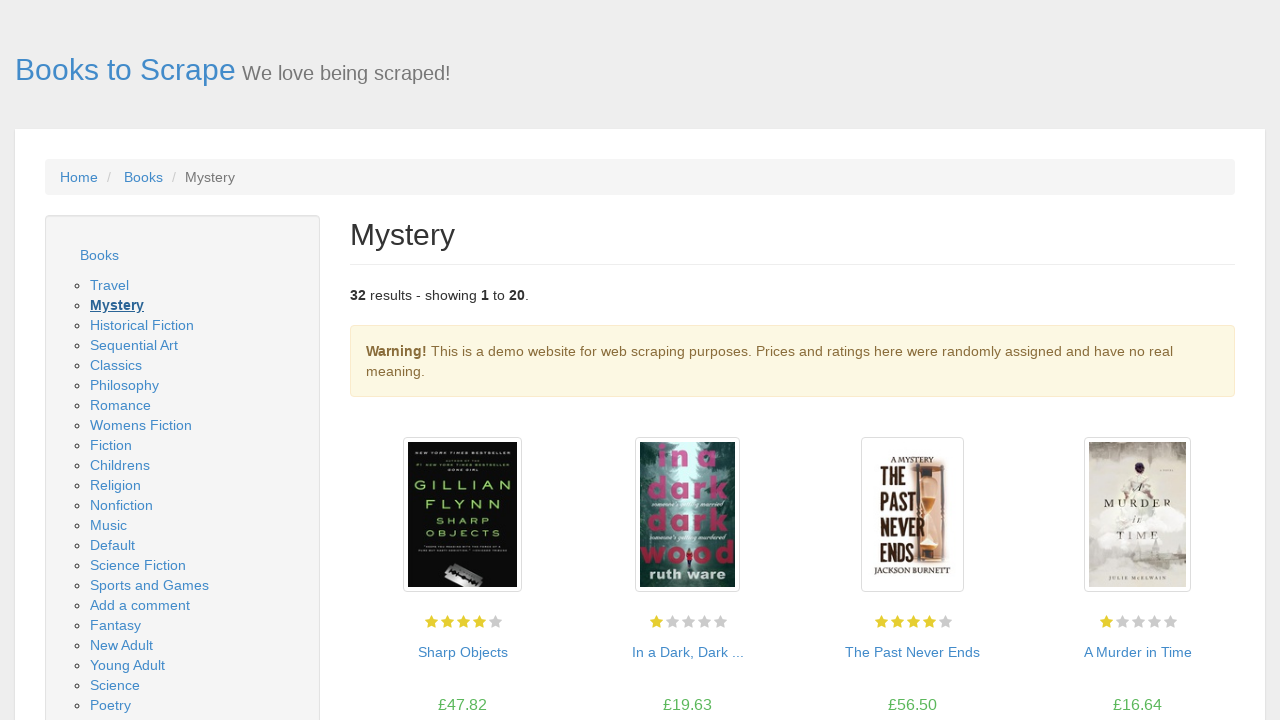

Books loaded on current page
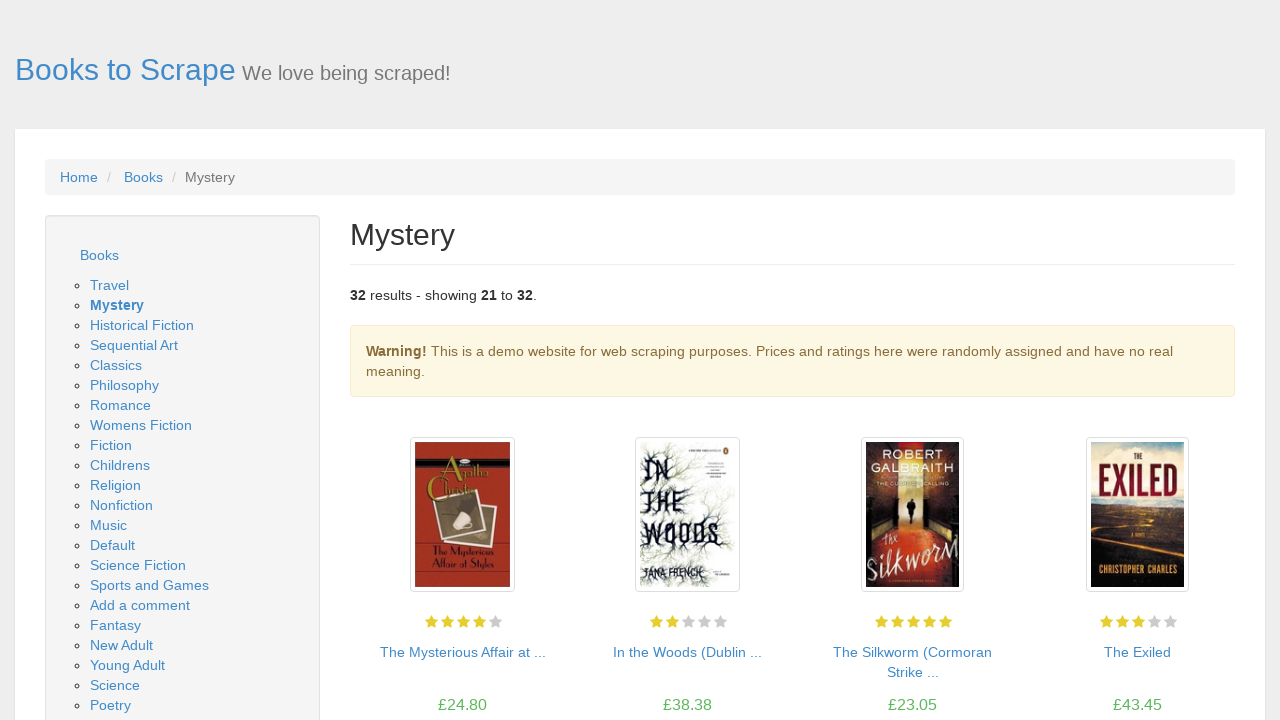

Navigated back from genre 'Mystery' to main page
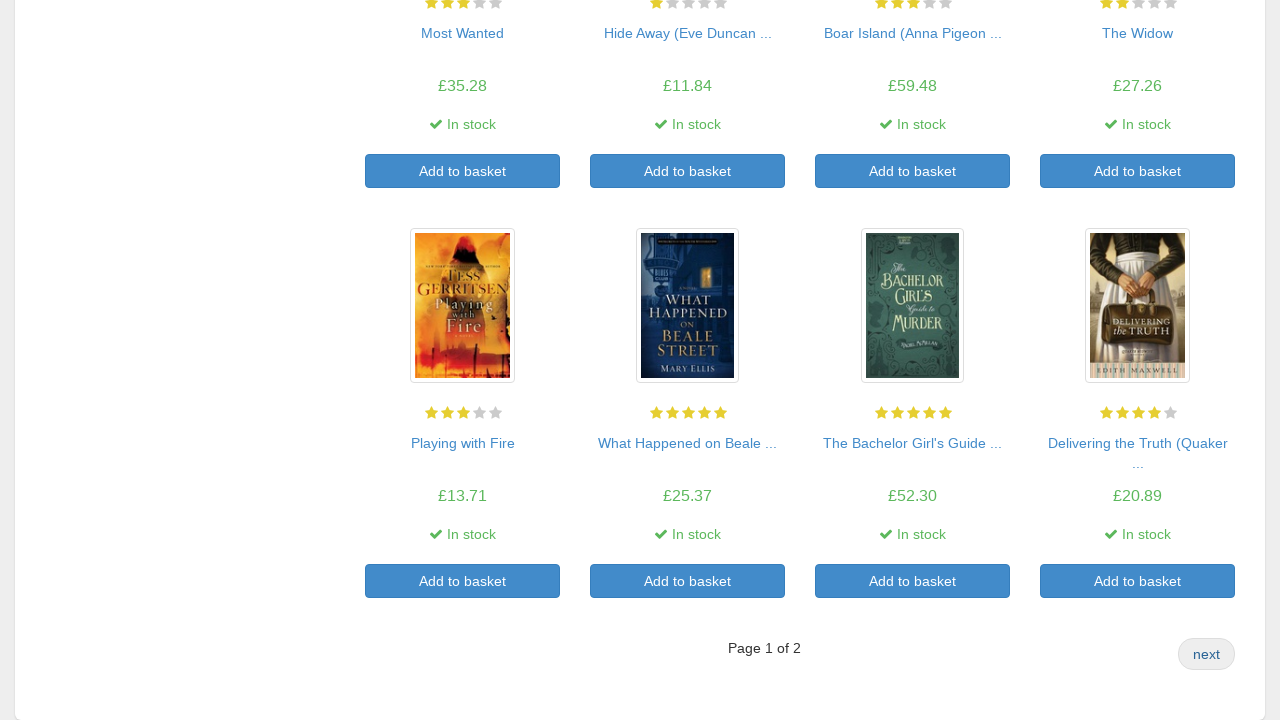

Main page has loaded after navigation back at (1206, 654) on li.next a
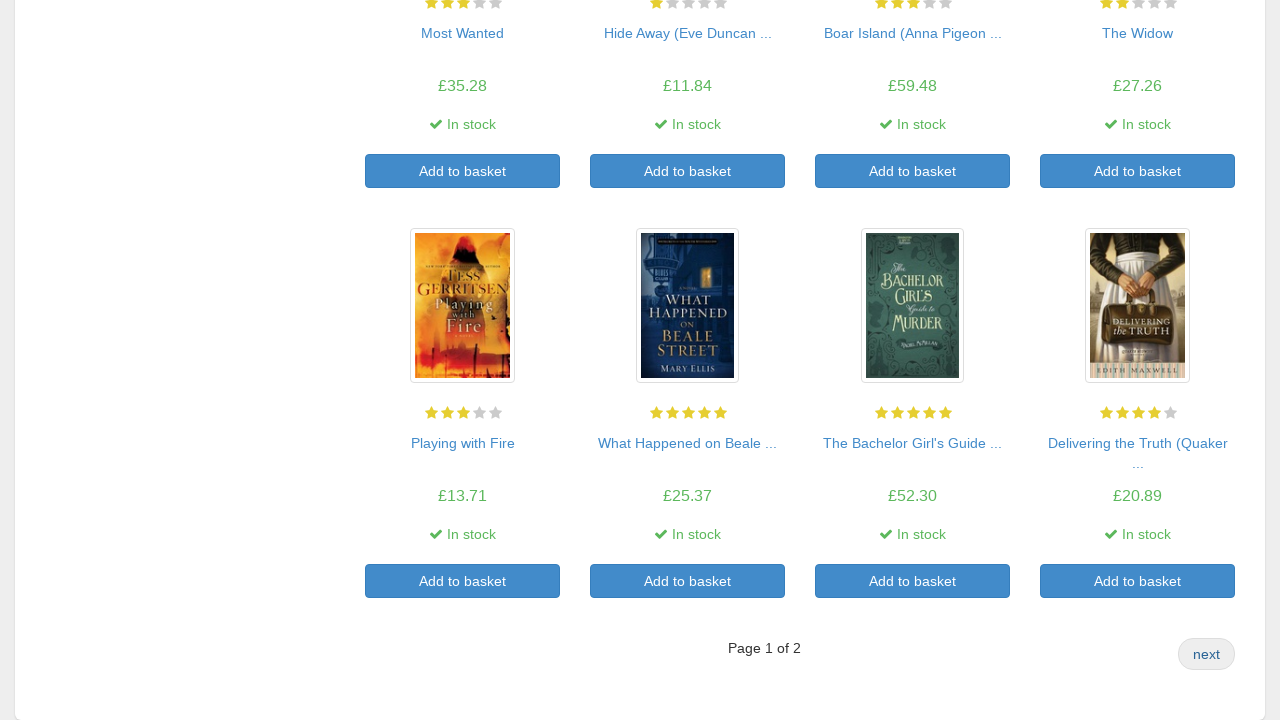

Genre link 'Romance' is visible
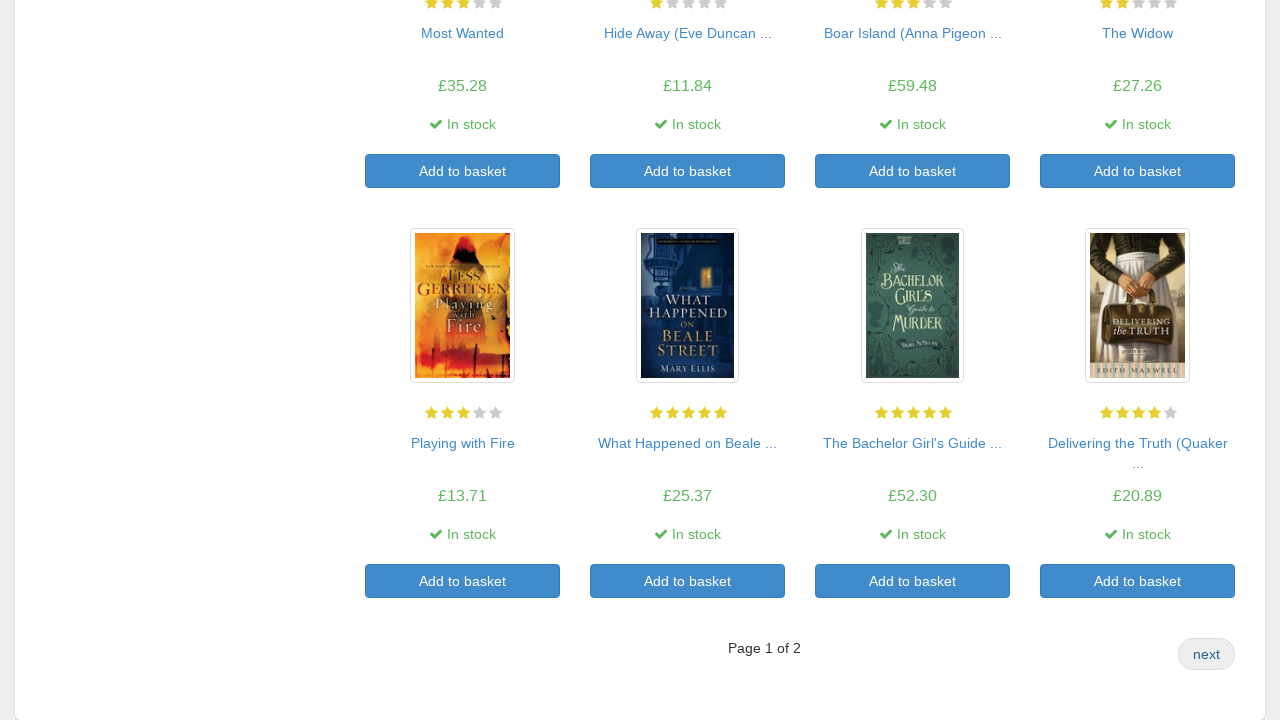

Clicked on genre link 'Romance'
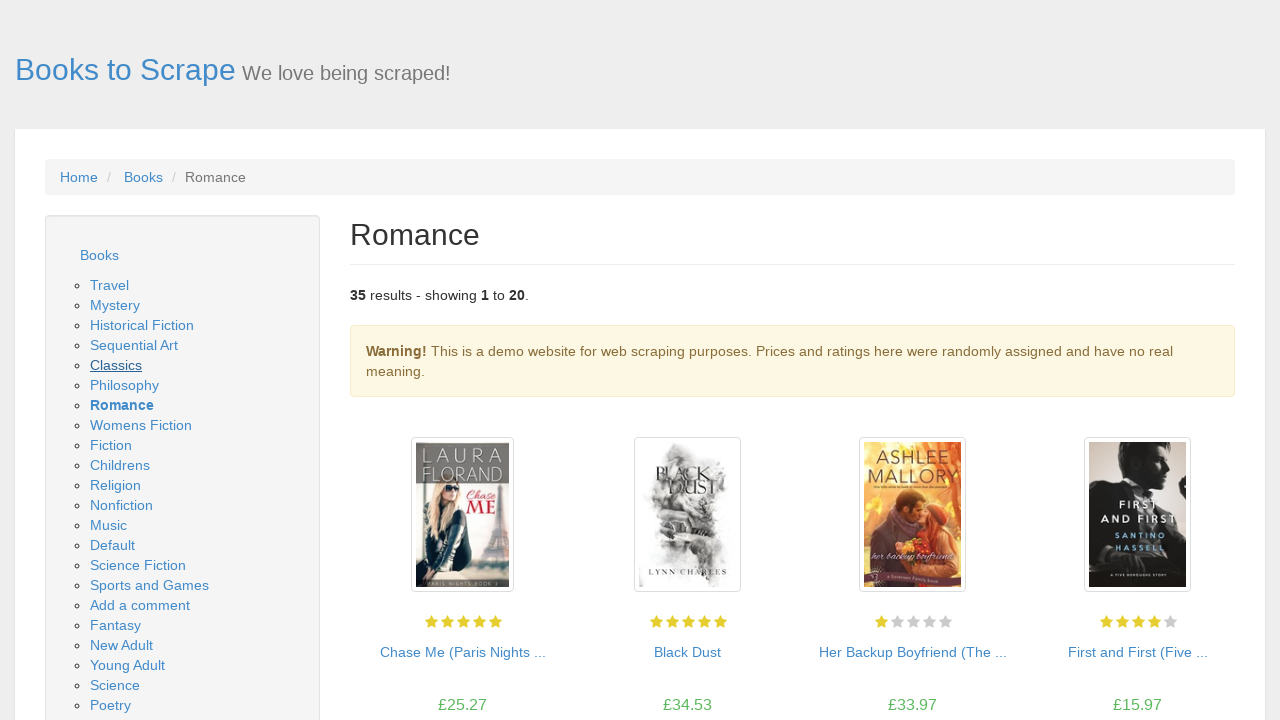

Books loaded on current page
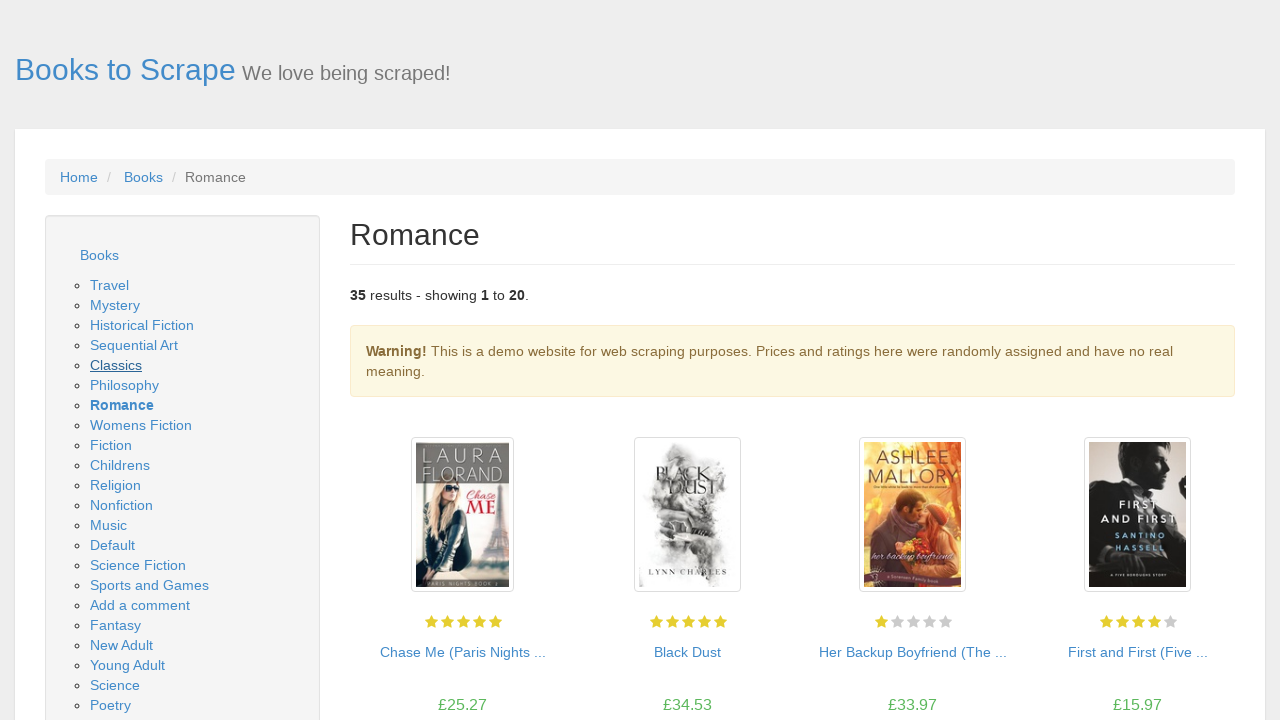

Books loaded on current page
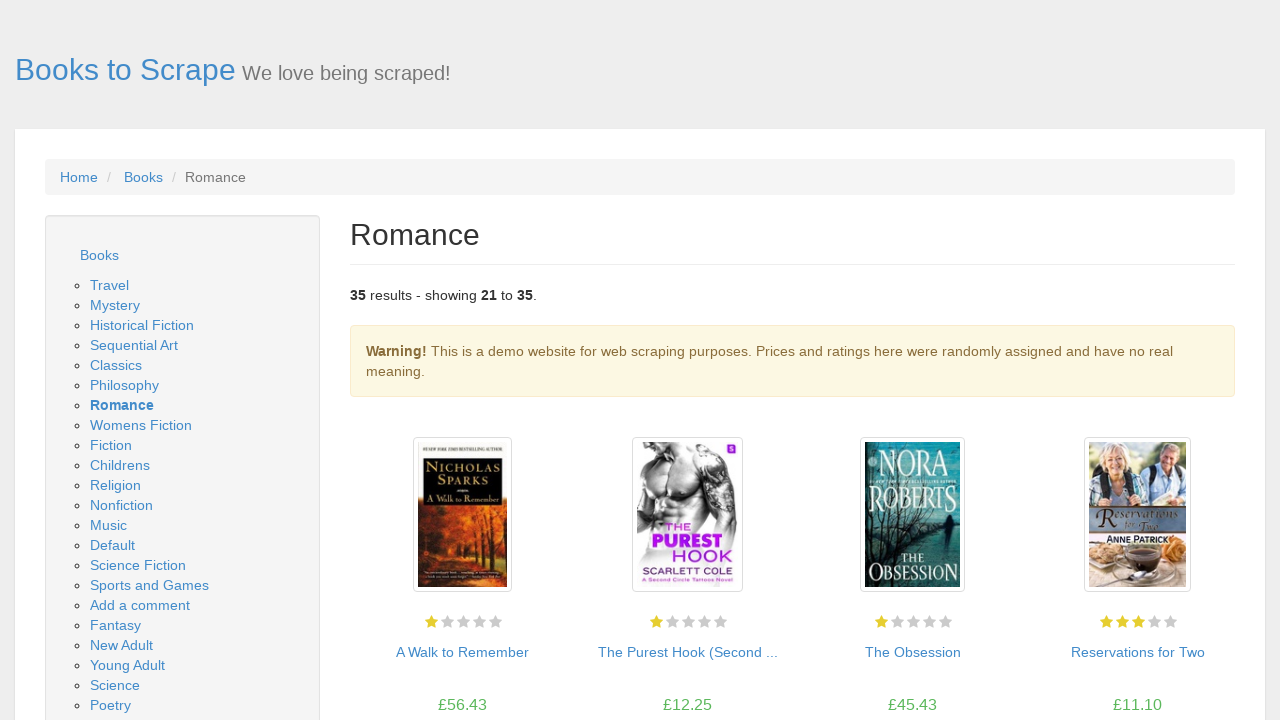

Navigated back from genre 'Romance' to main page at (120, 360) on //a[contains(text(), 'Romance')]
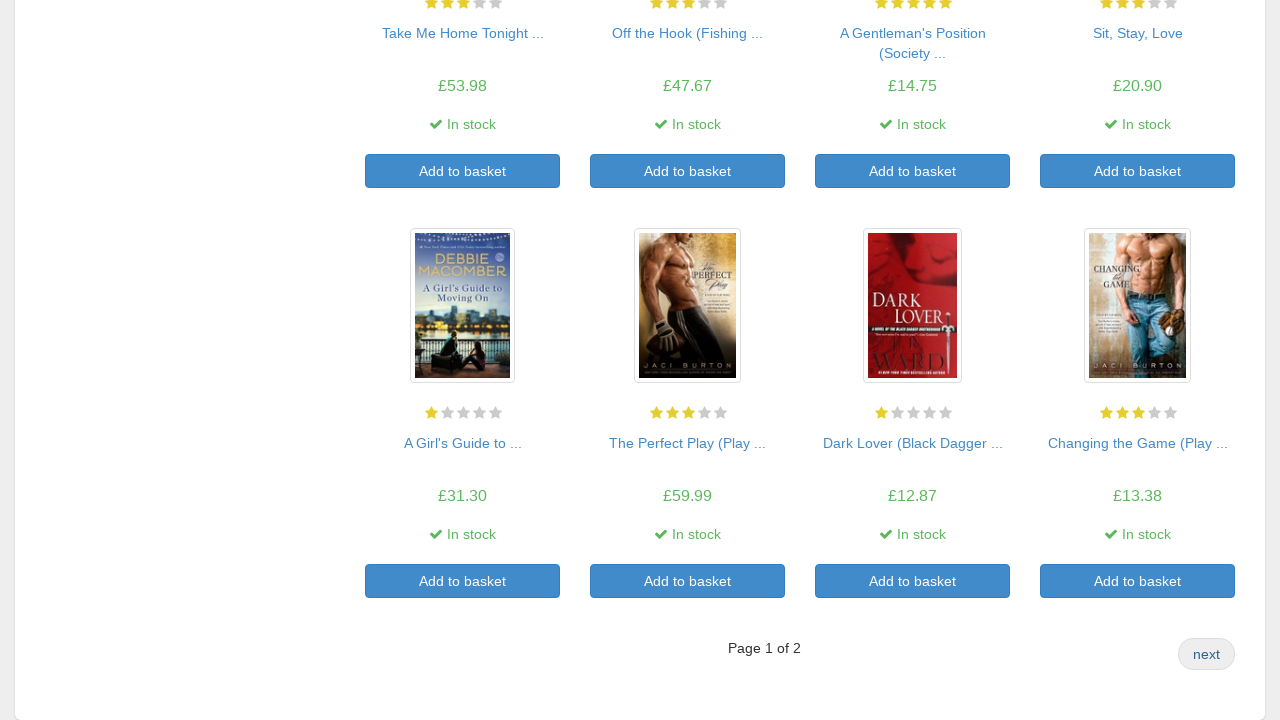

Main page has loaded after navigation back
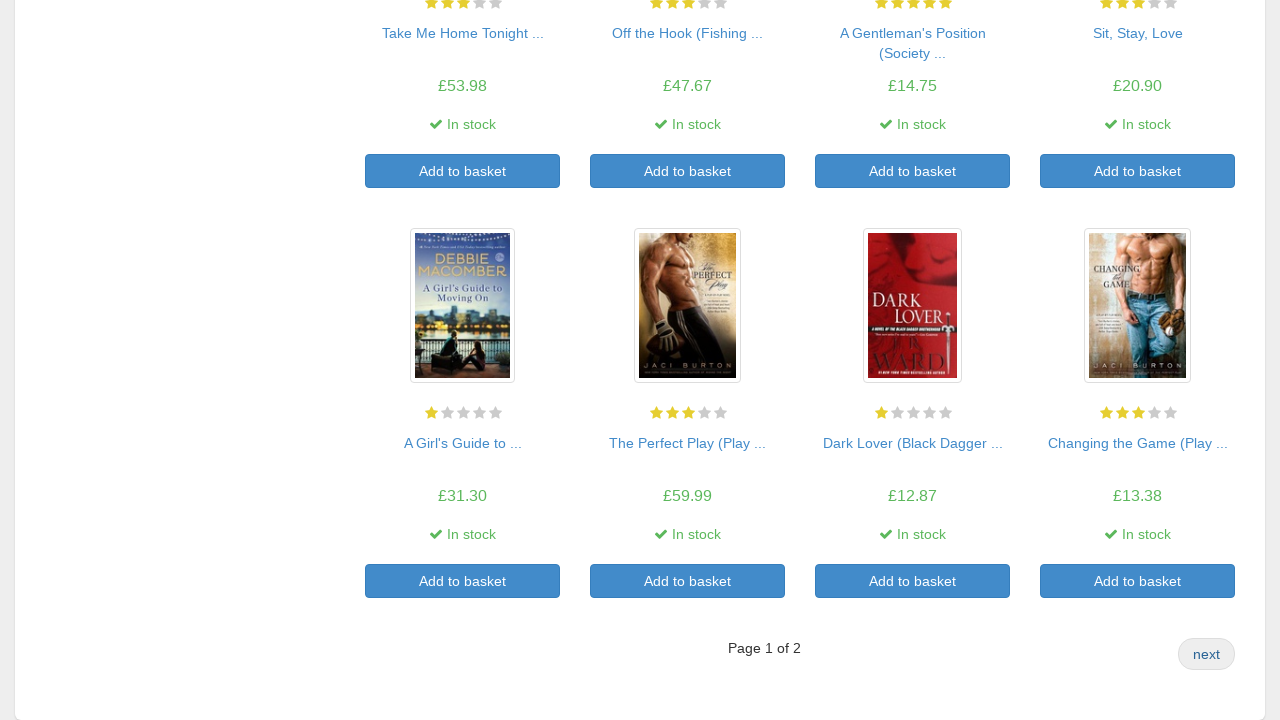

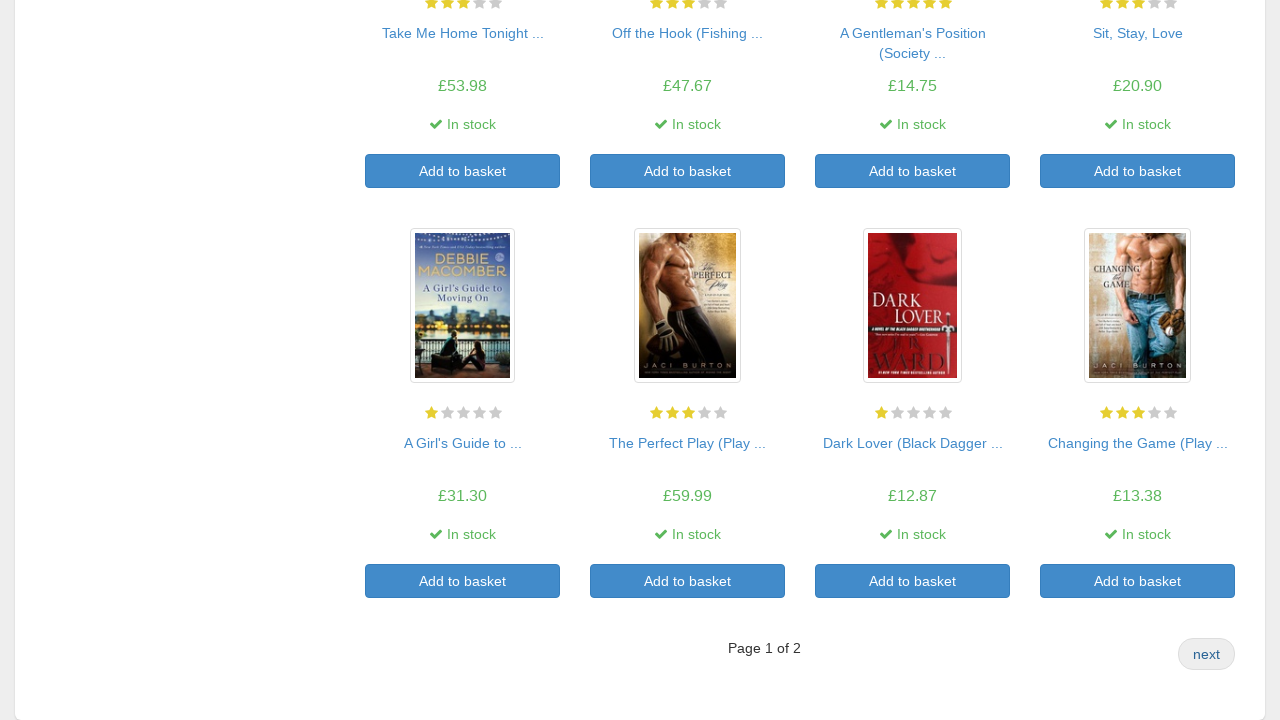